Tests the search functionality on python.org by entering "pycon" as a search query and submitting the form, then verifying results are returned.

Starting URL: http://www.python.org

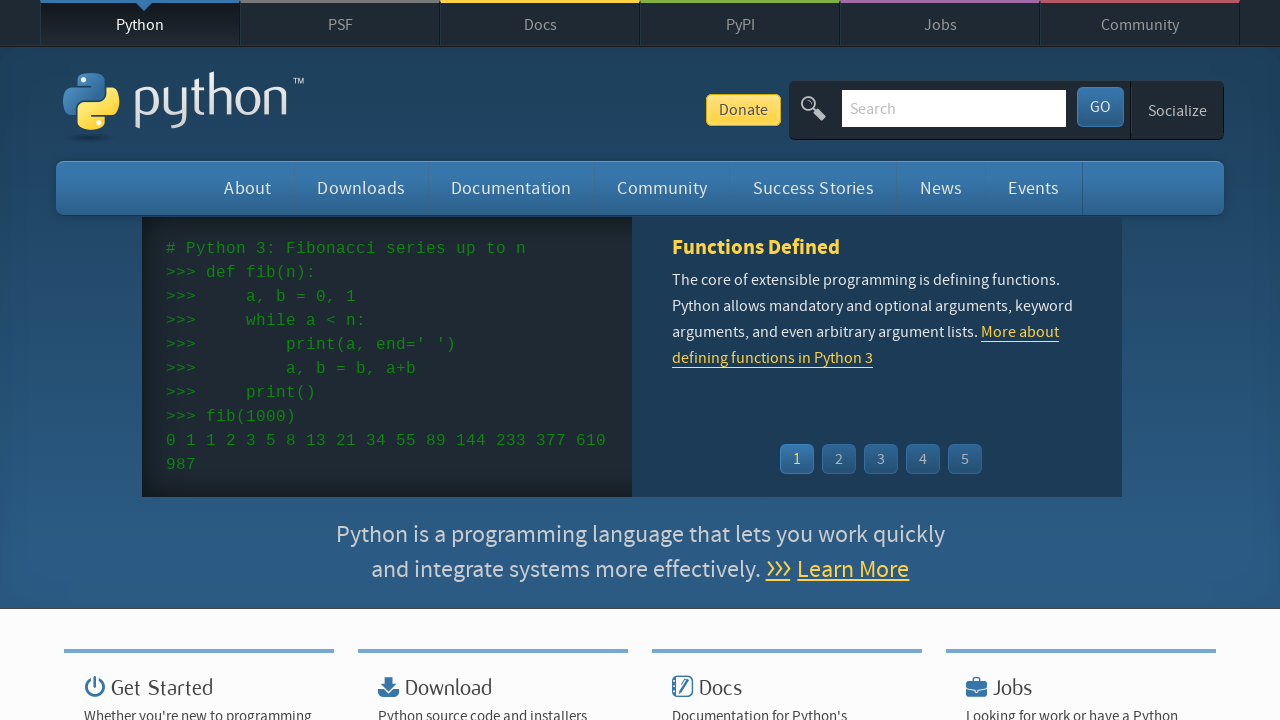

Verified page title contains 'Python'
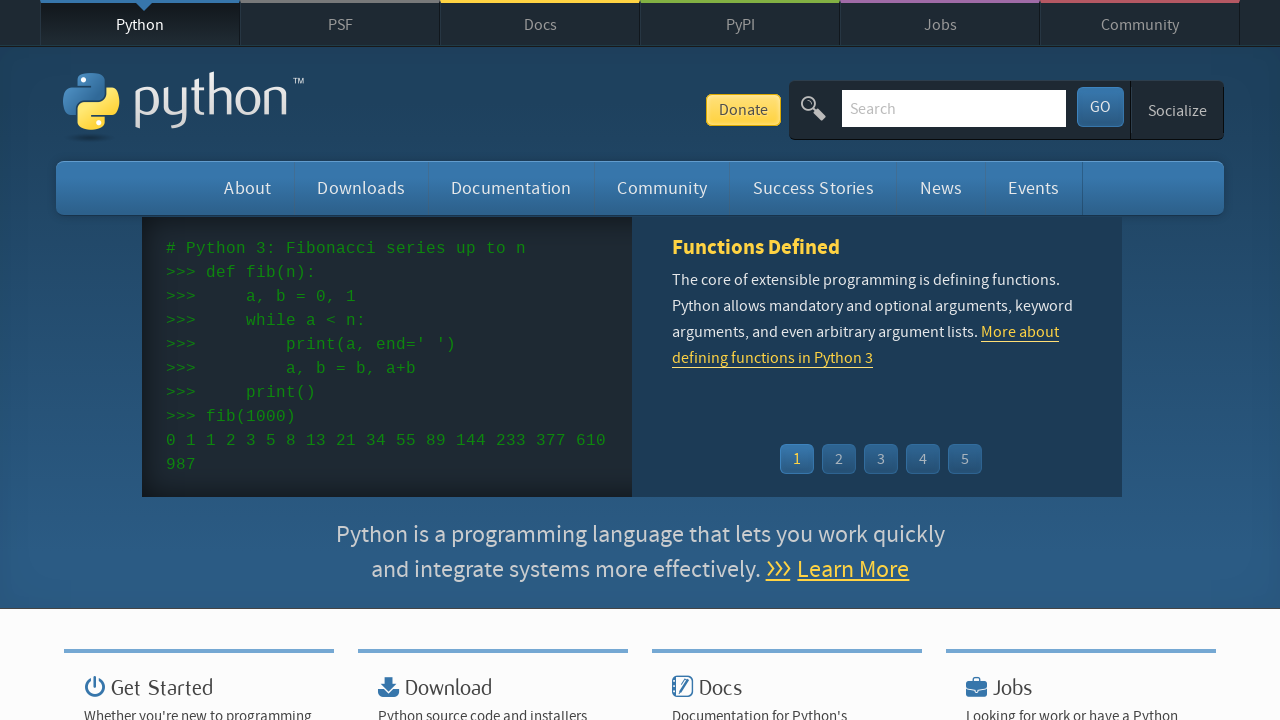

Filled search input with 'pycon' on input[name='q']
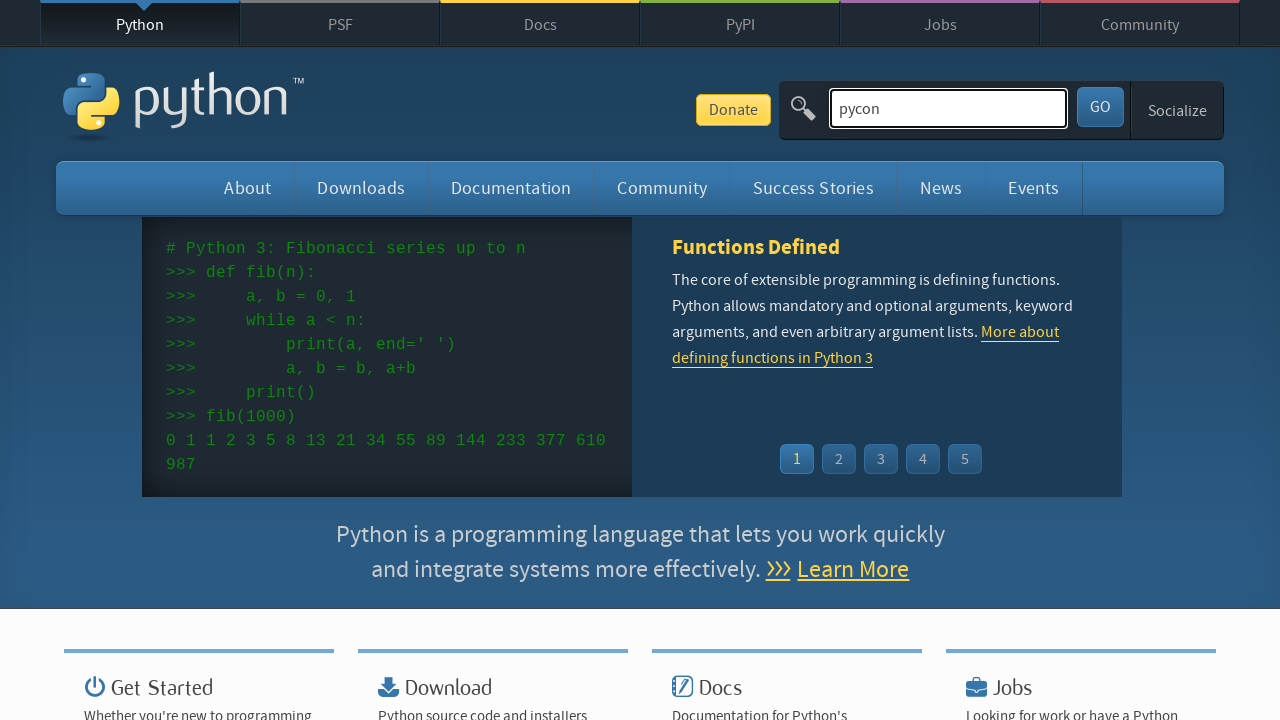

Pressed Enter to submit search form on input[name='q']
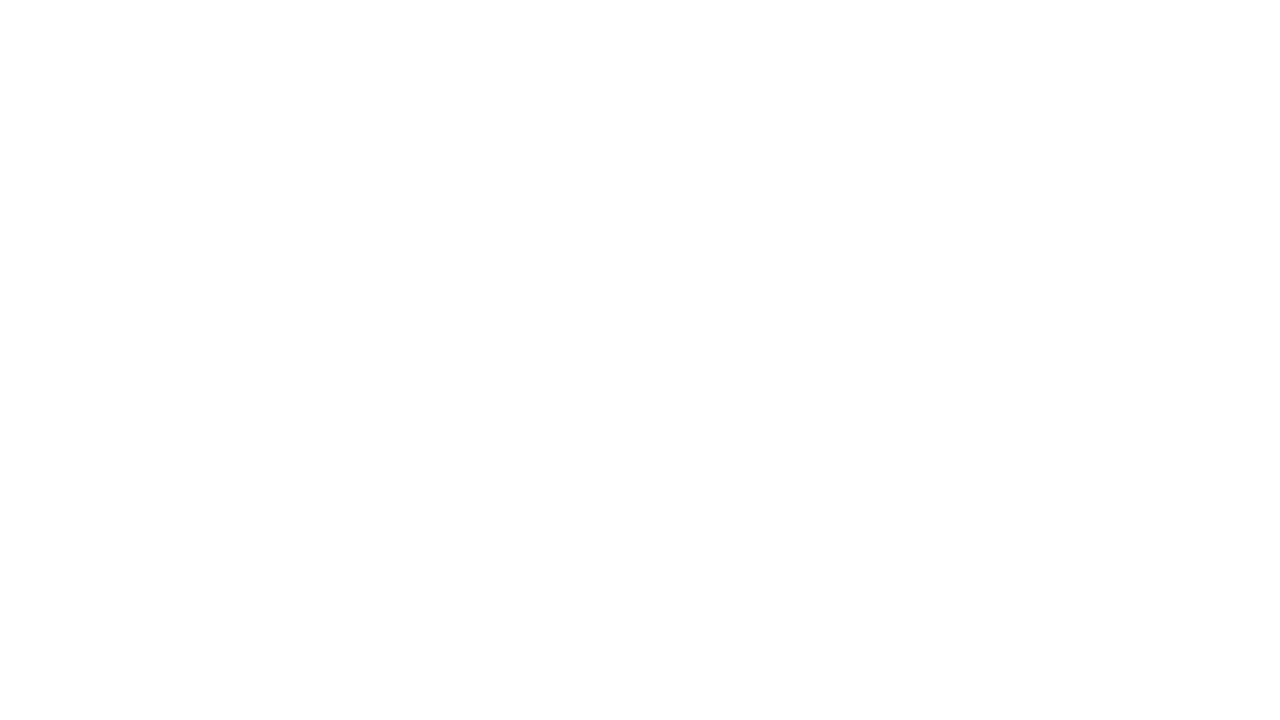

Waited for network to become idle after search
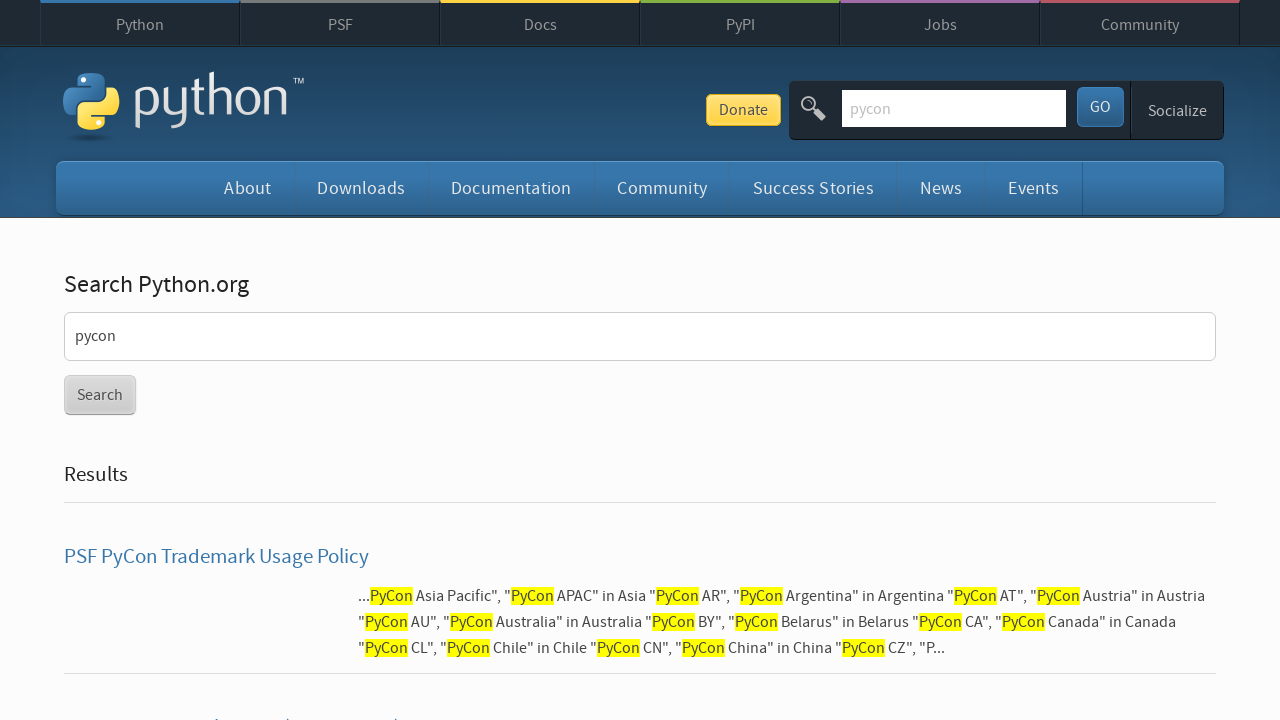

Verified search returned results (no 'No results found' message)
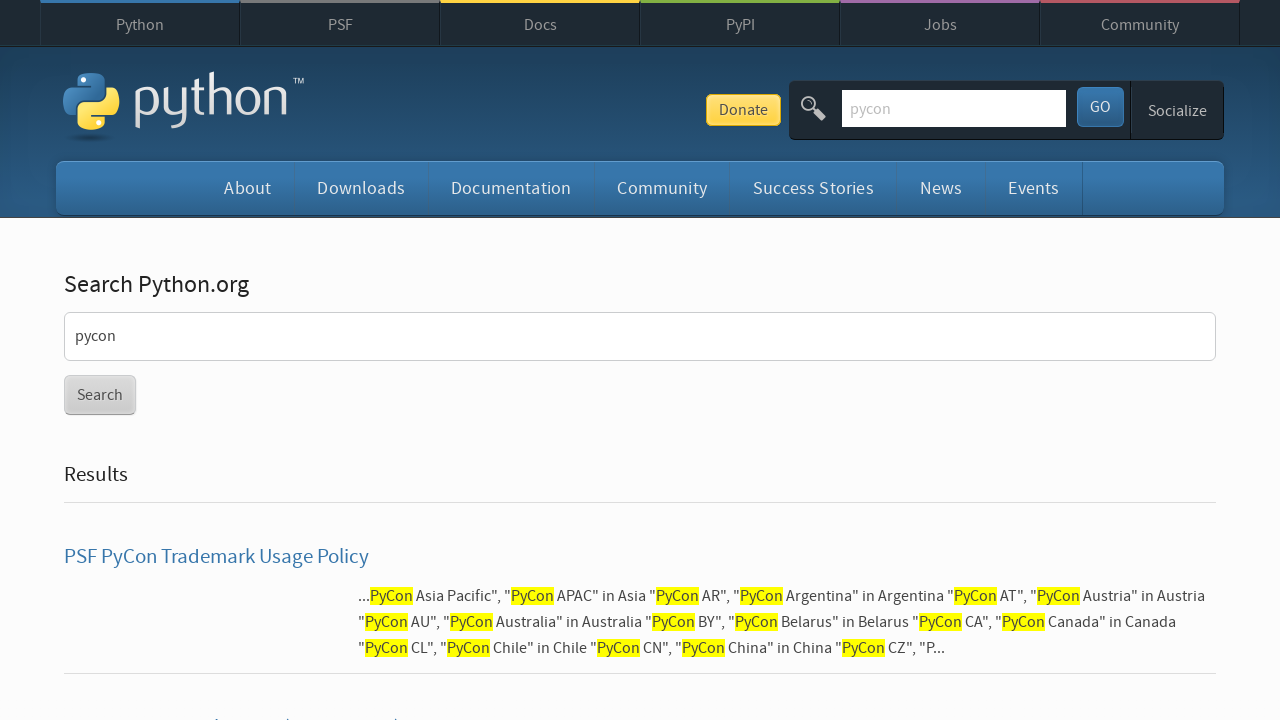

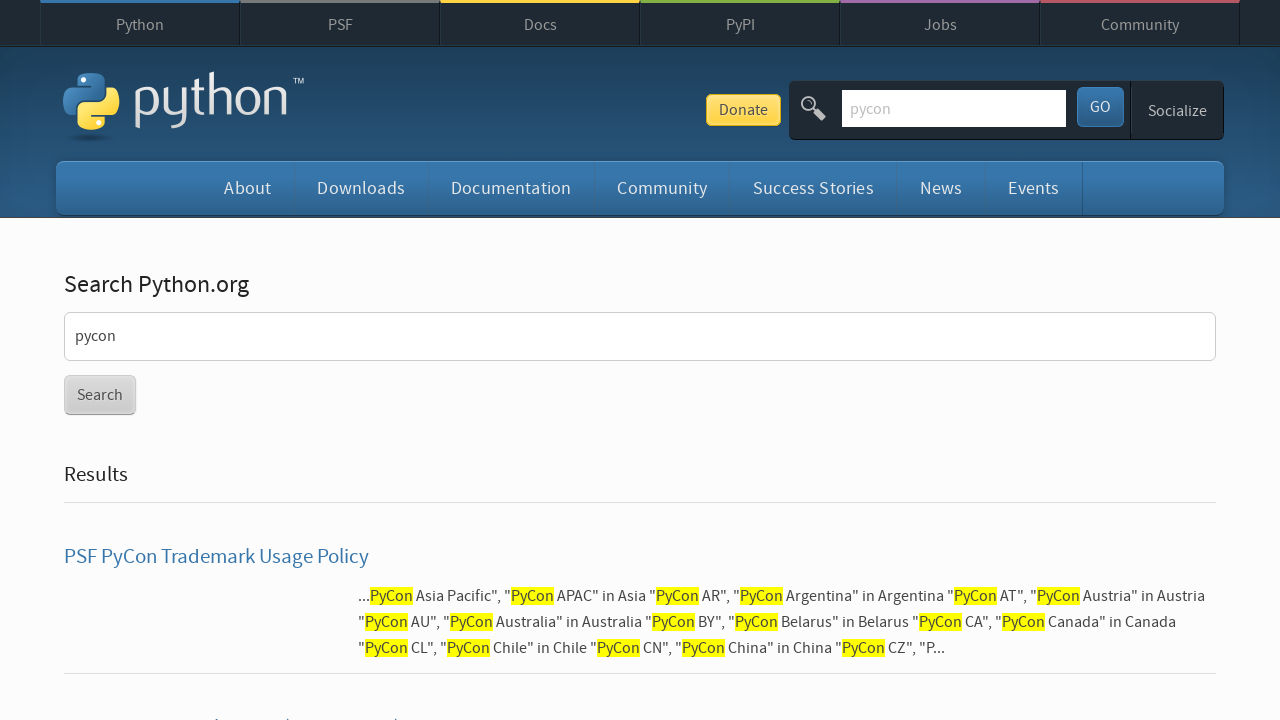